Opens the VCTC Pune website and maximizes the browser window

Starting URL: https://vctcpune.com/

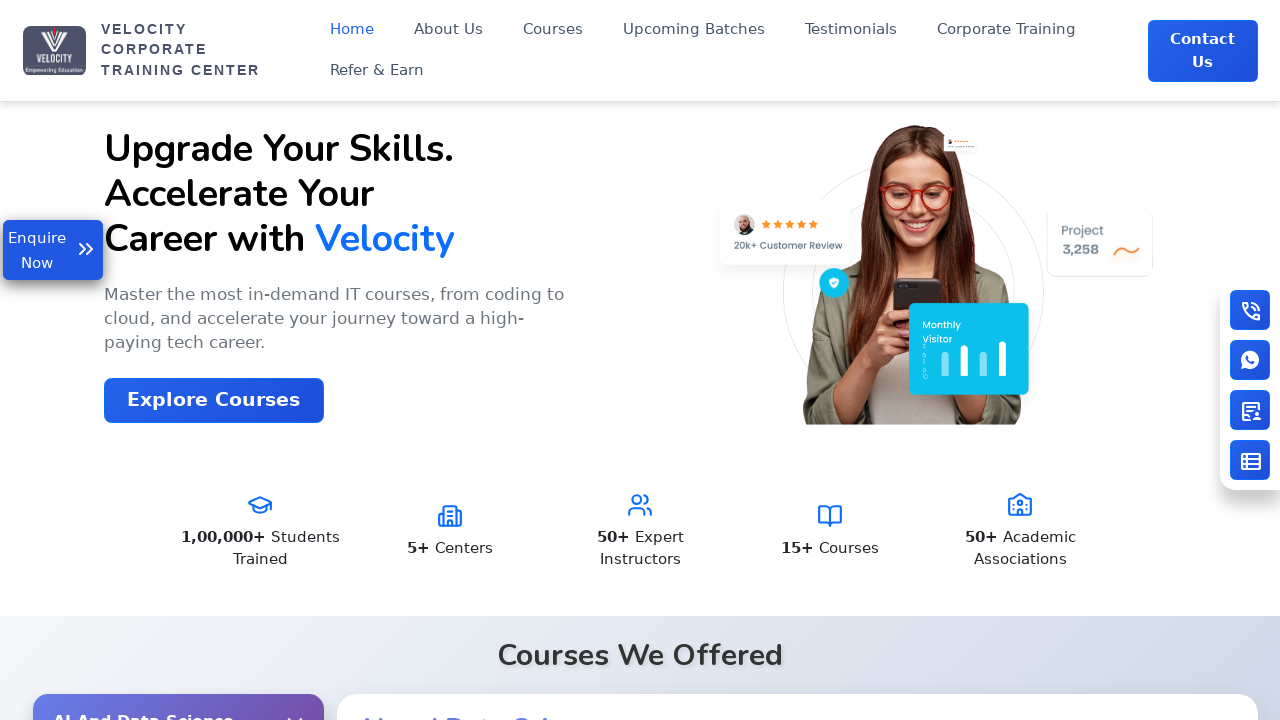

Set viewport size to 1920x1080 to maximize browser window
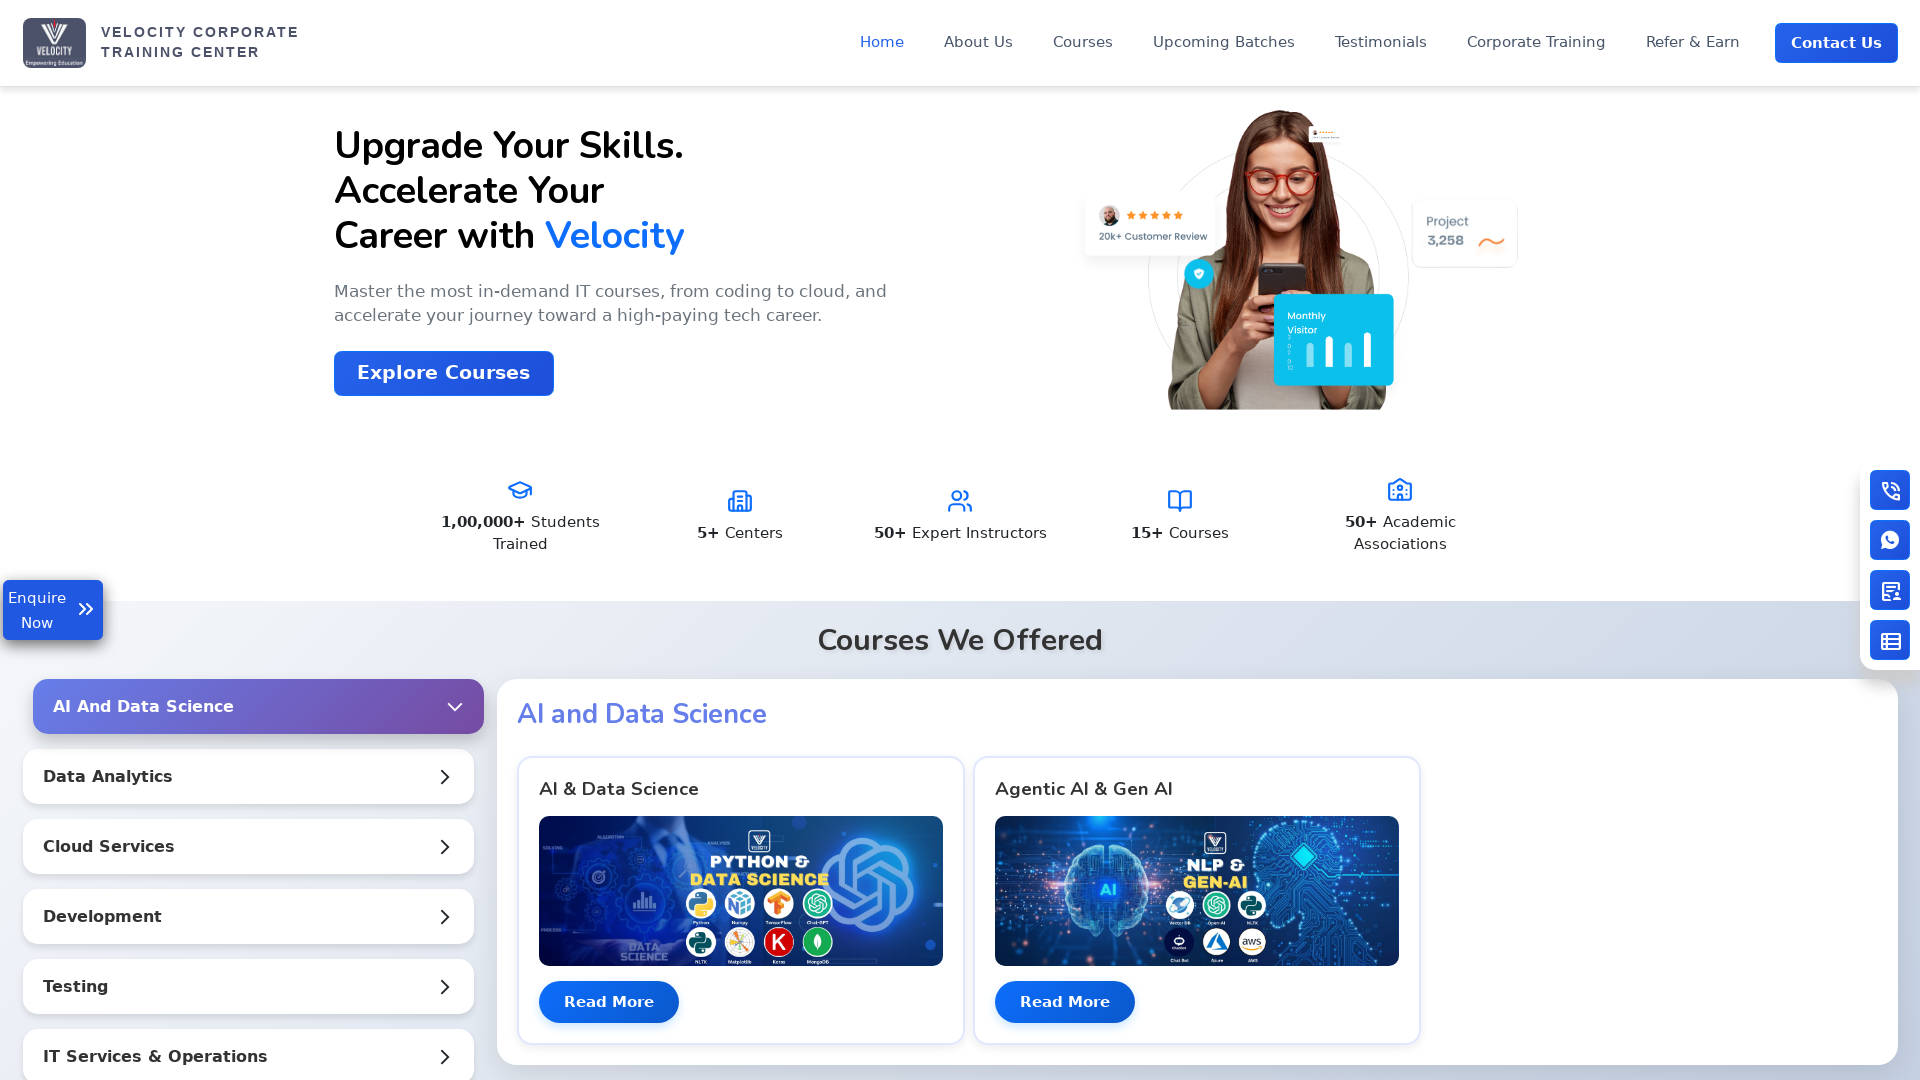

Page load state completed - VCTC Pune website fully loaded
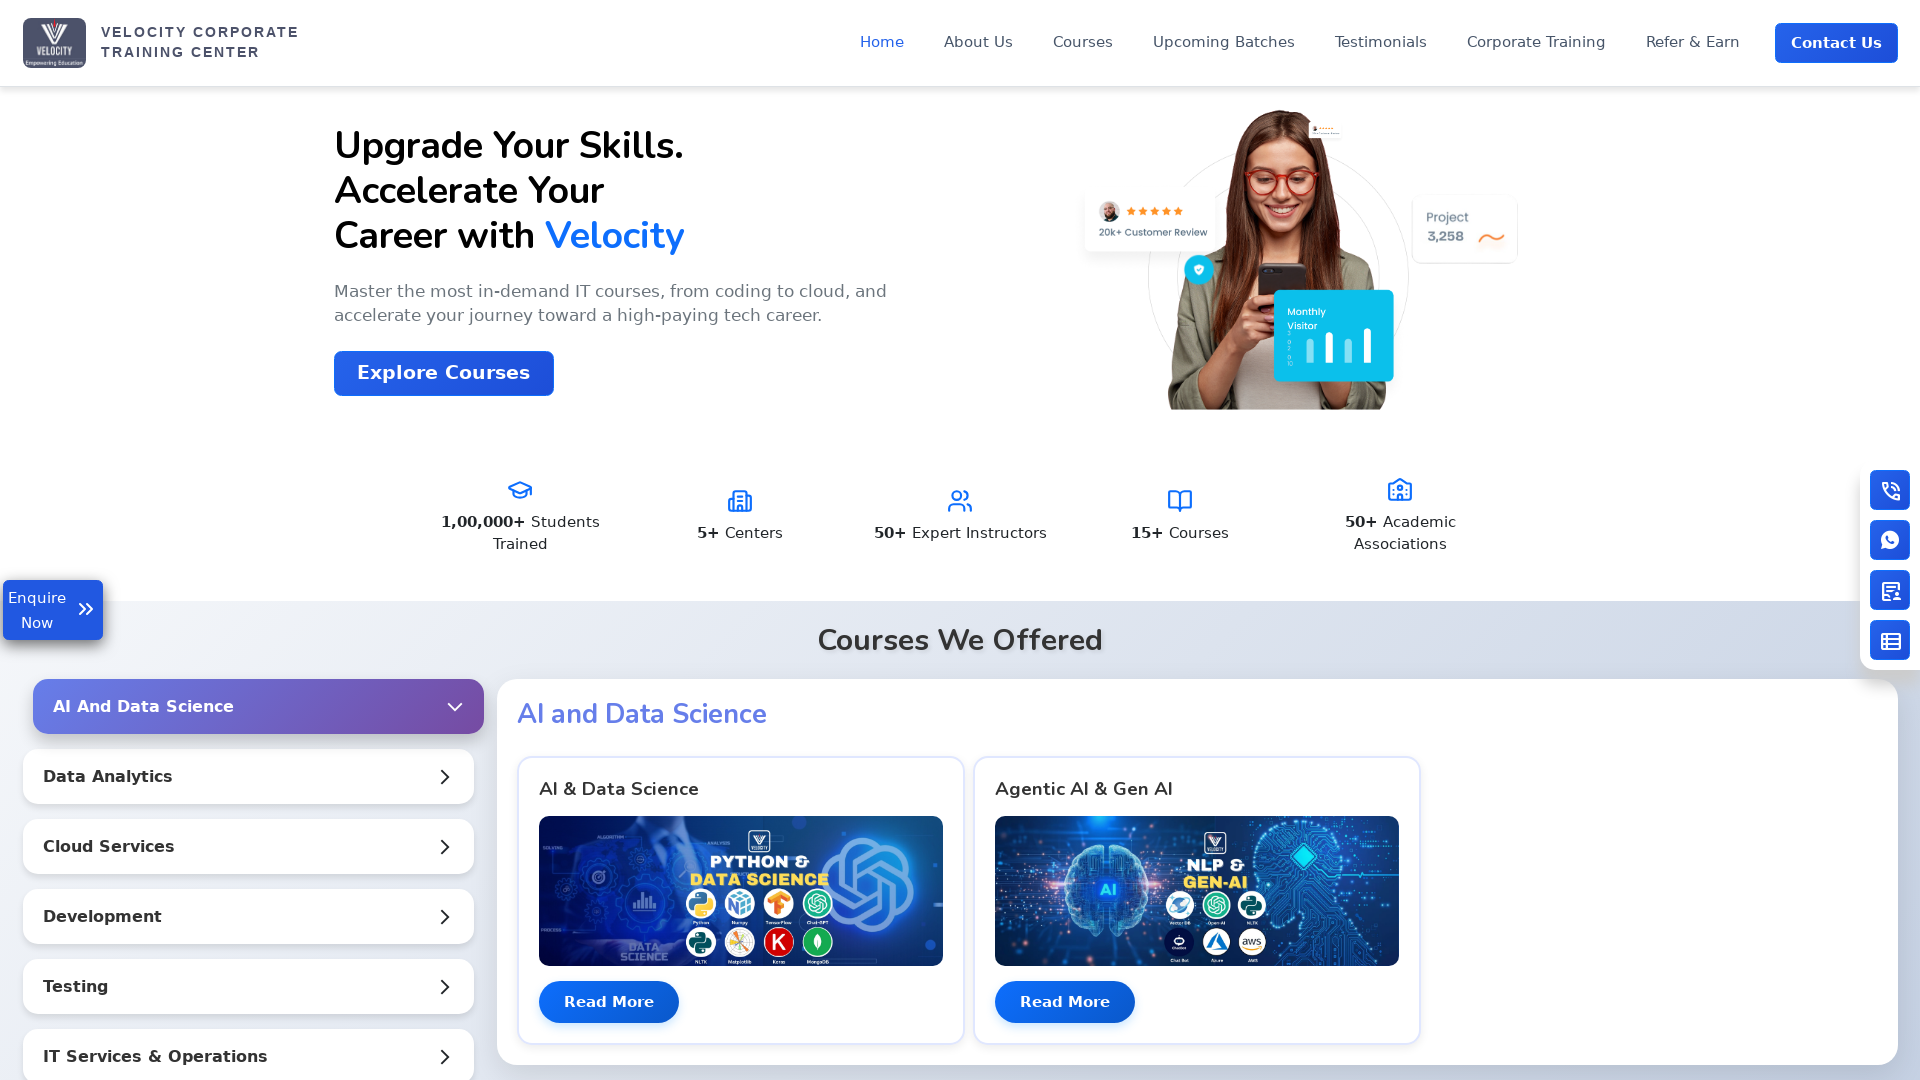

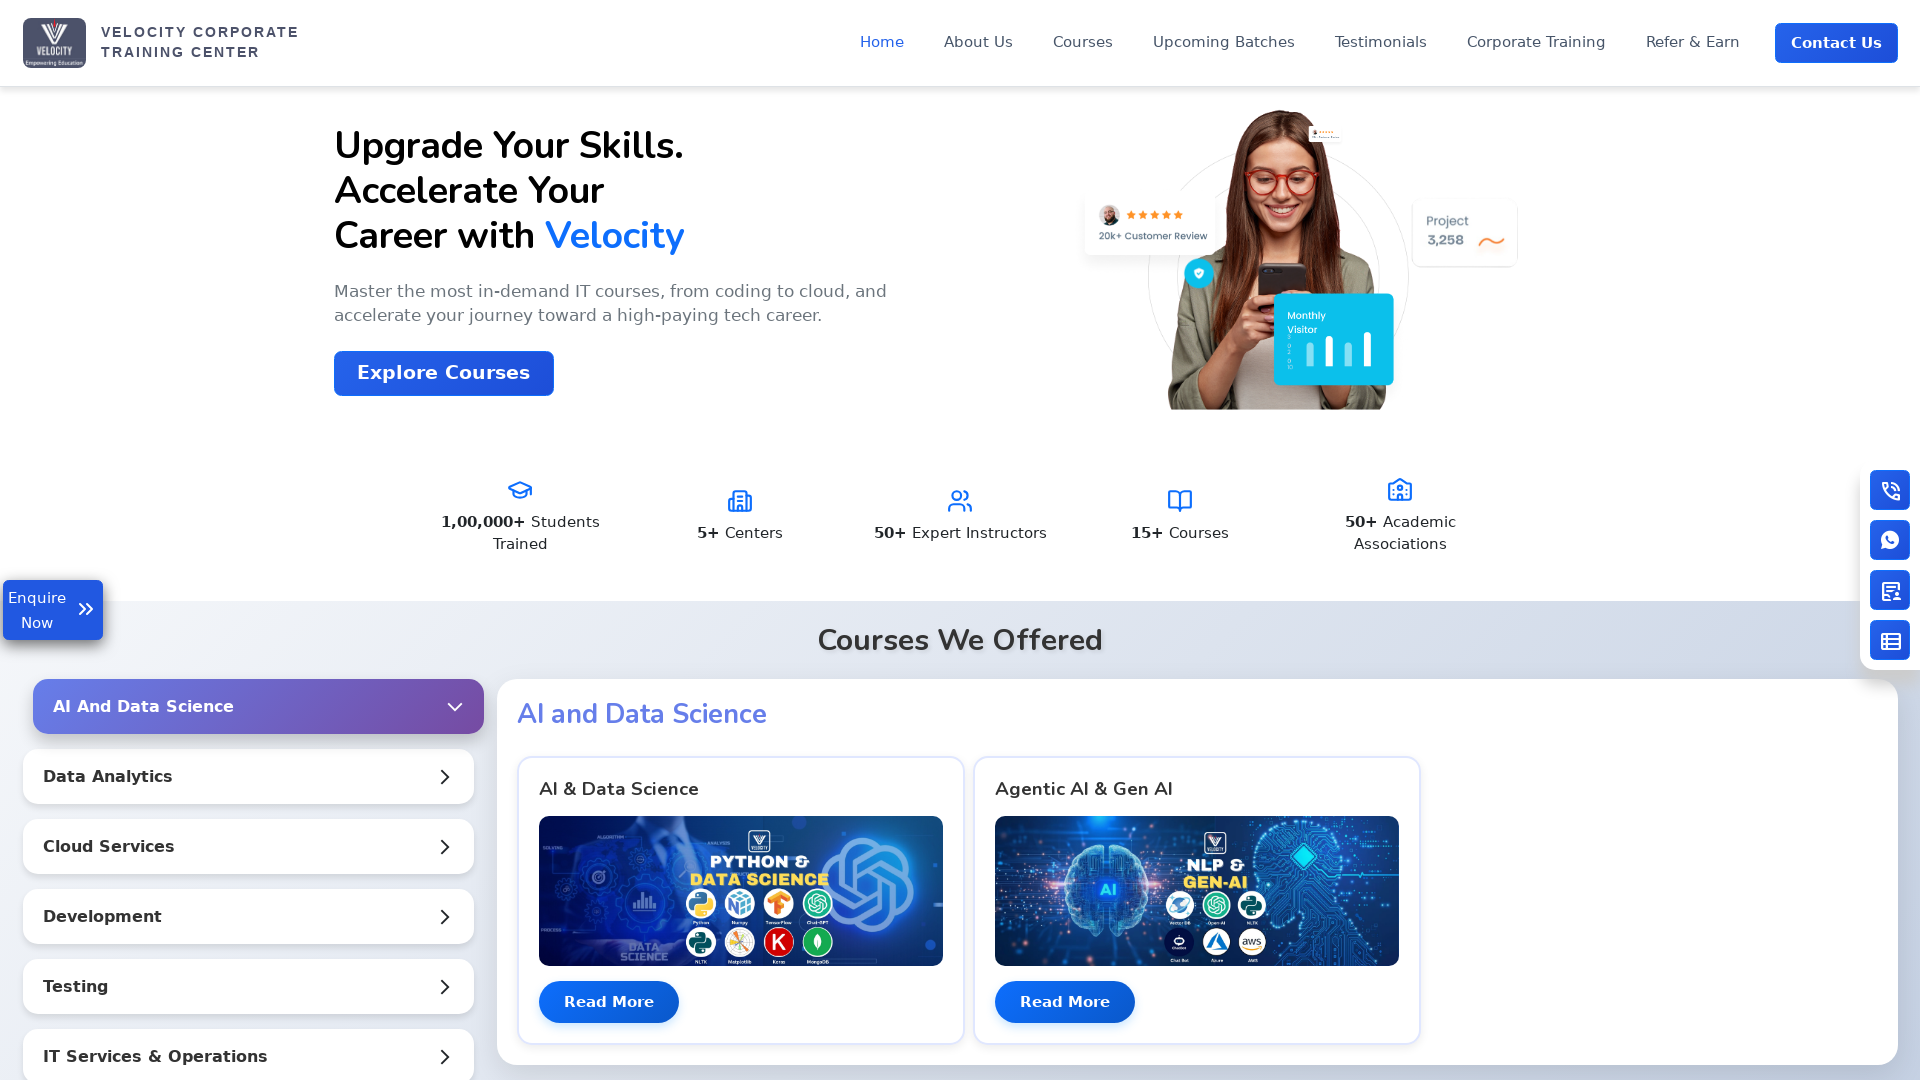